Tests that clicking Clear completed button removes completed items from the list

Starting URL: https://demo.playwright.dev/todomvc

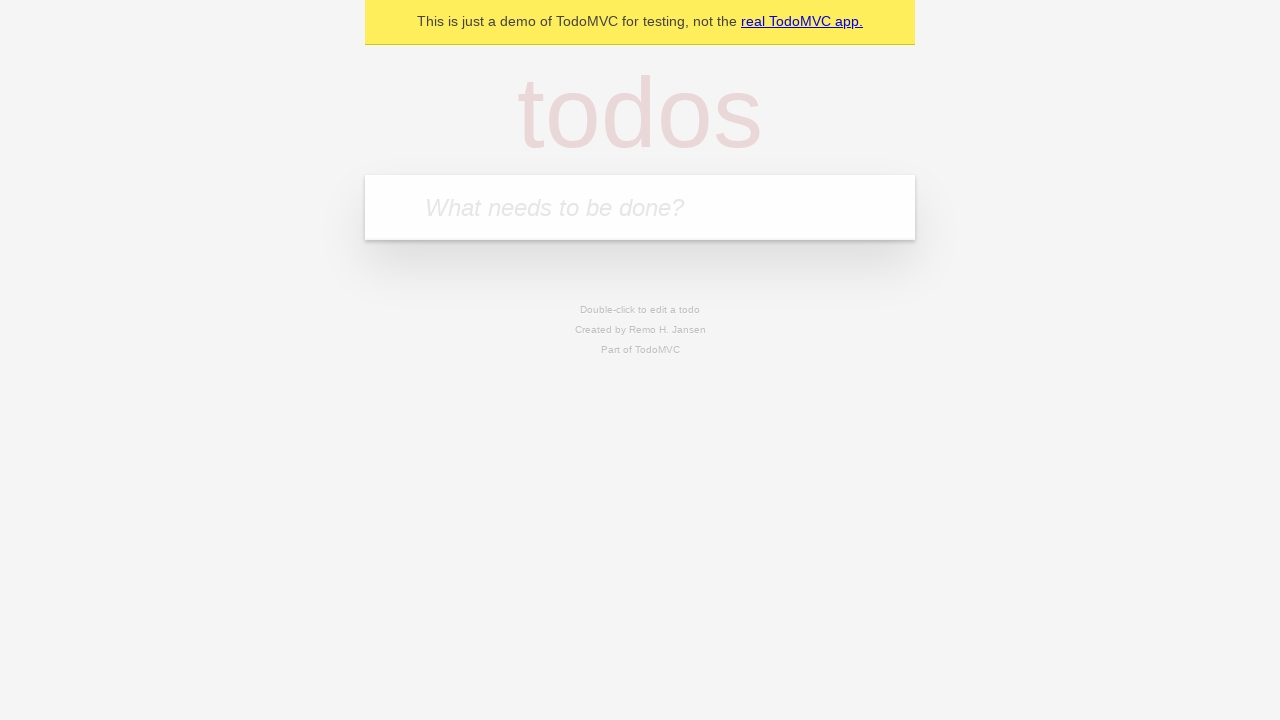

Filled todo input with 'buy some cheese' on internal:attr=[placeholder="What needs to be done?"i]
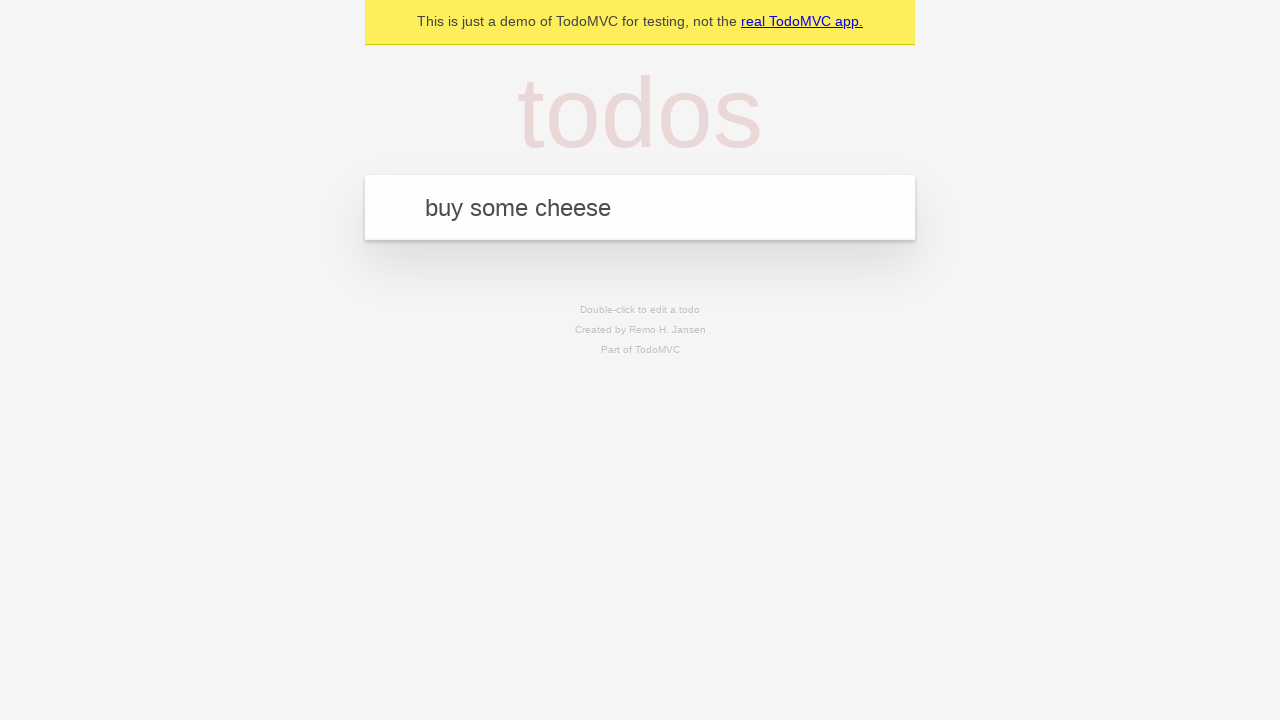

Pressed Enter to add first todo on internal:attr=[placeholder="What needs to be done?"i]
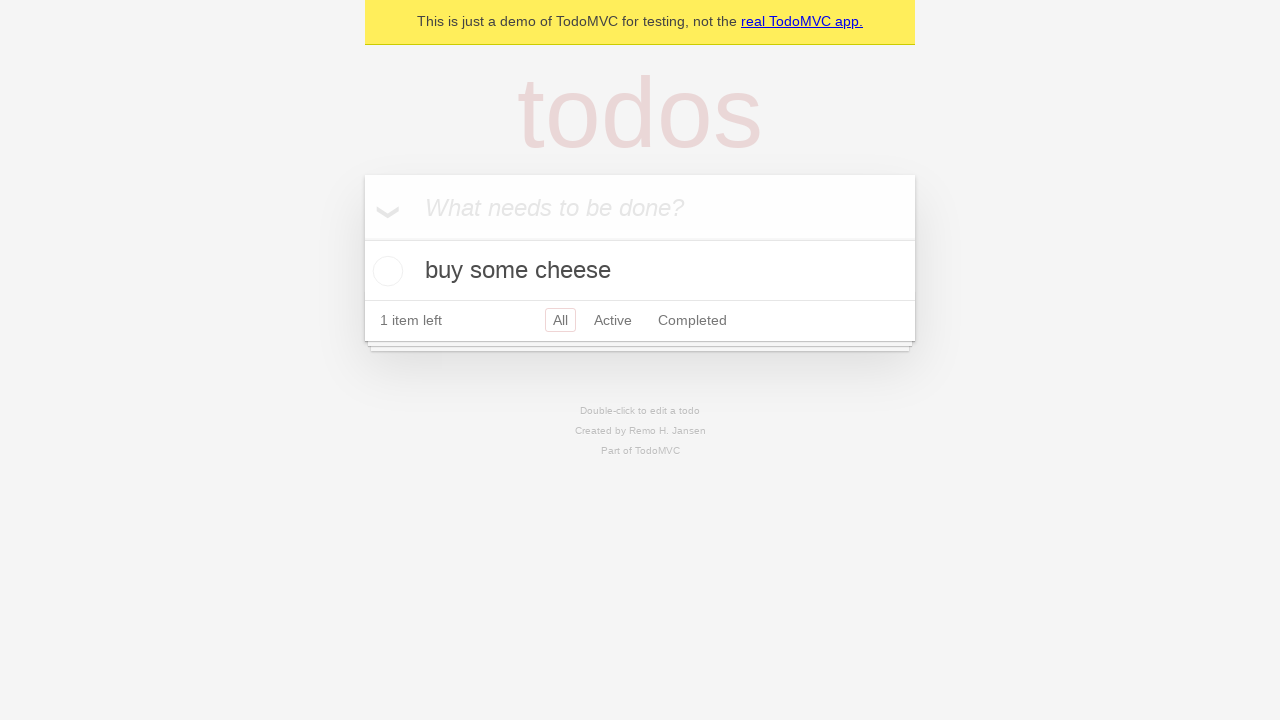

Filled todo input with 'feed the cat' on internal:attr=[placeholder="What needs to be done?"i]
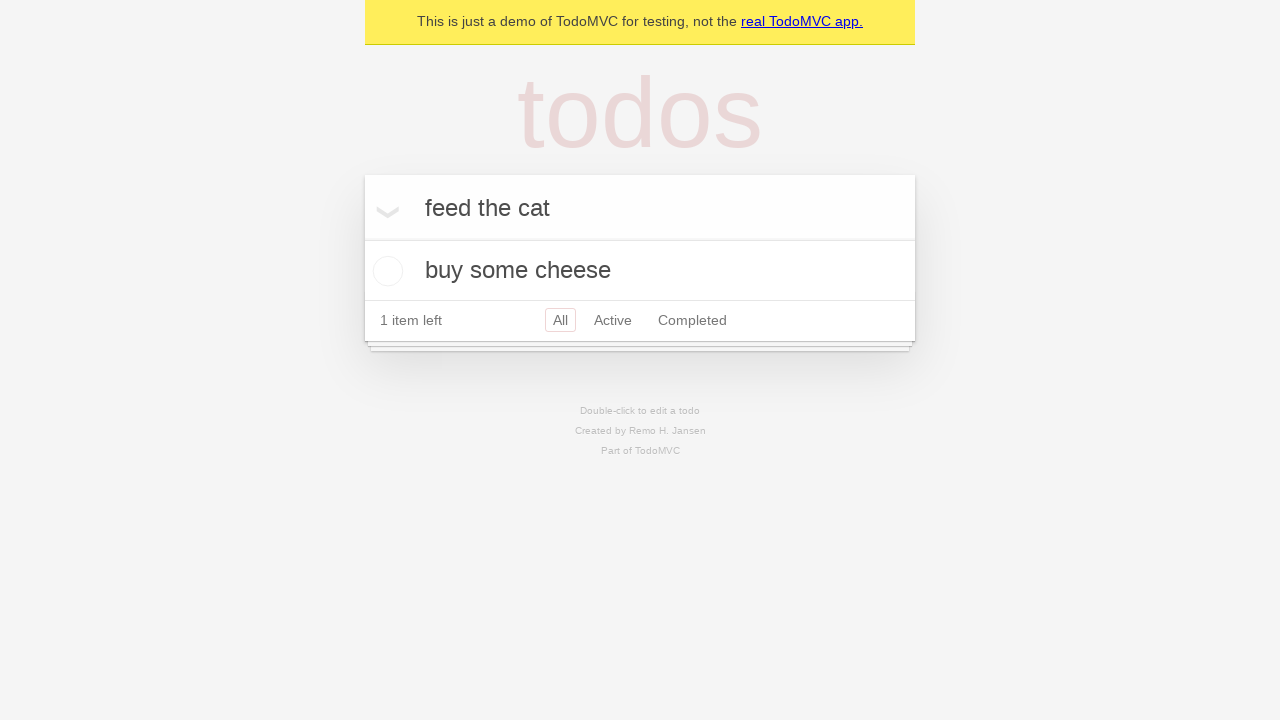

Pressed Enter to add second todo on internal:attr=[placeholder="What needs to be done?"i]
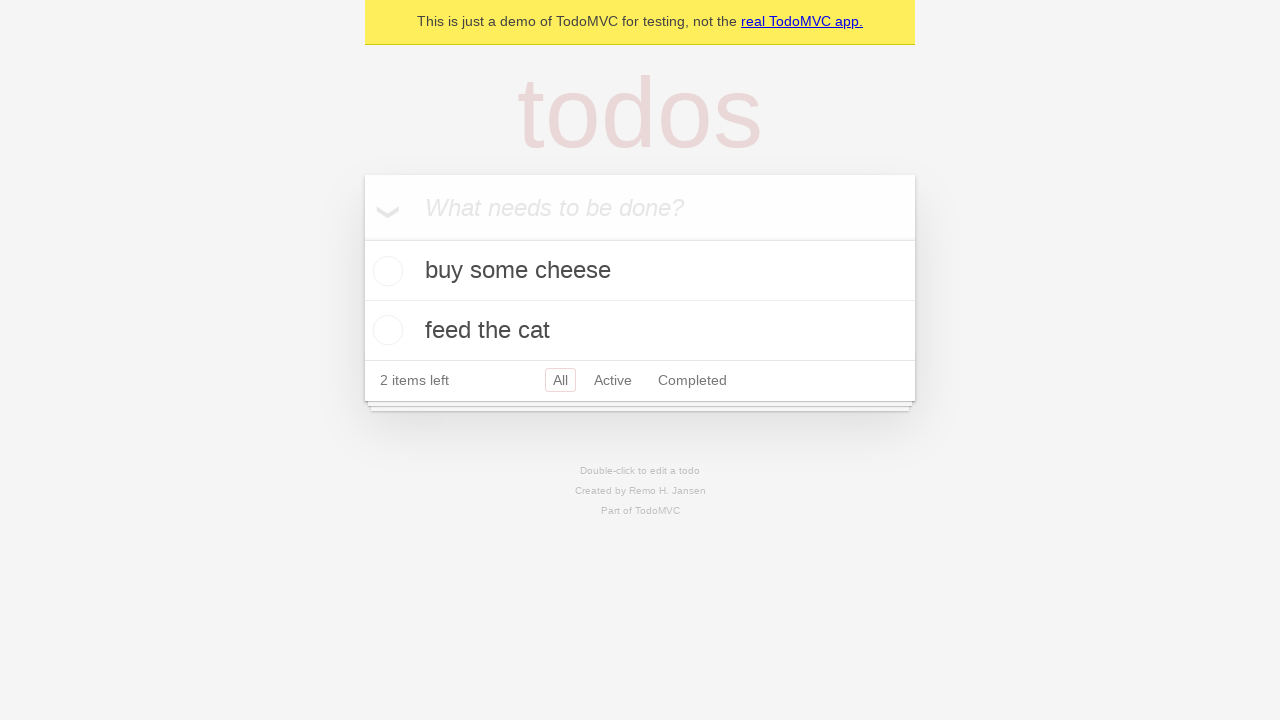

Filled todo input with 'book a doctors appointment' on internal:attr=[placeholder="What needs to be done?"i]
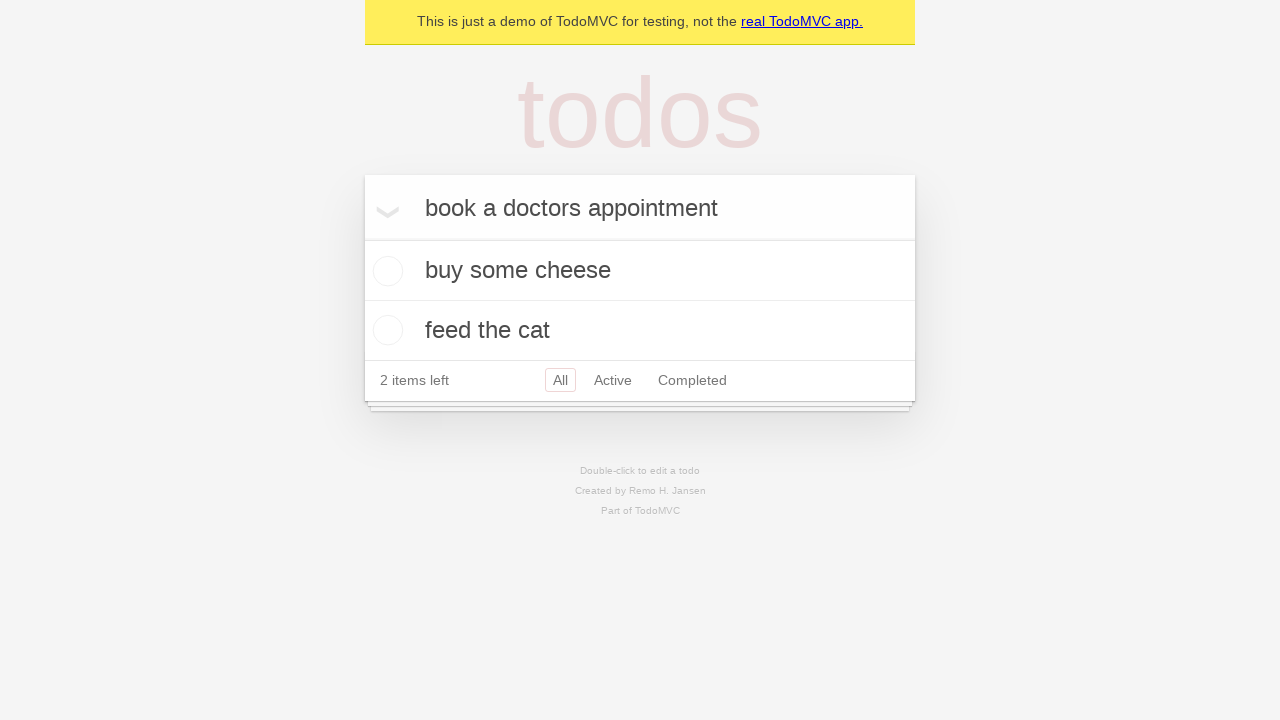

Pressed Enter to add third todo on internal:attr=[placeholder="What needs to be done?"i]
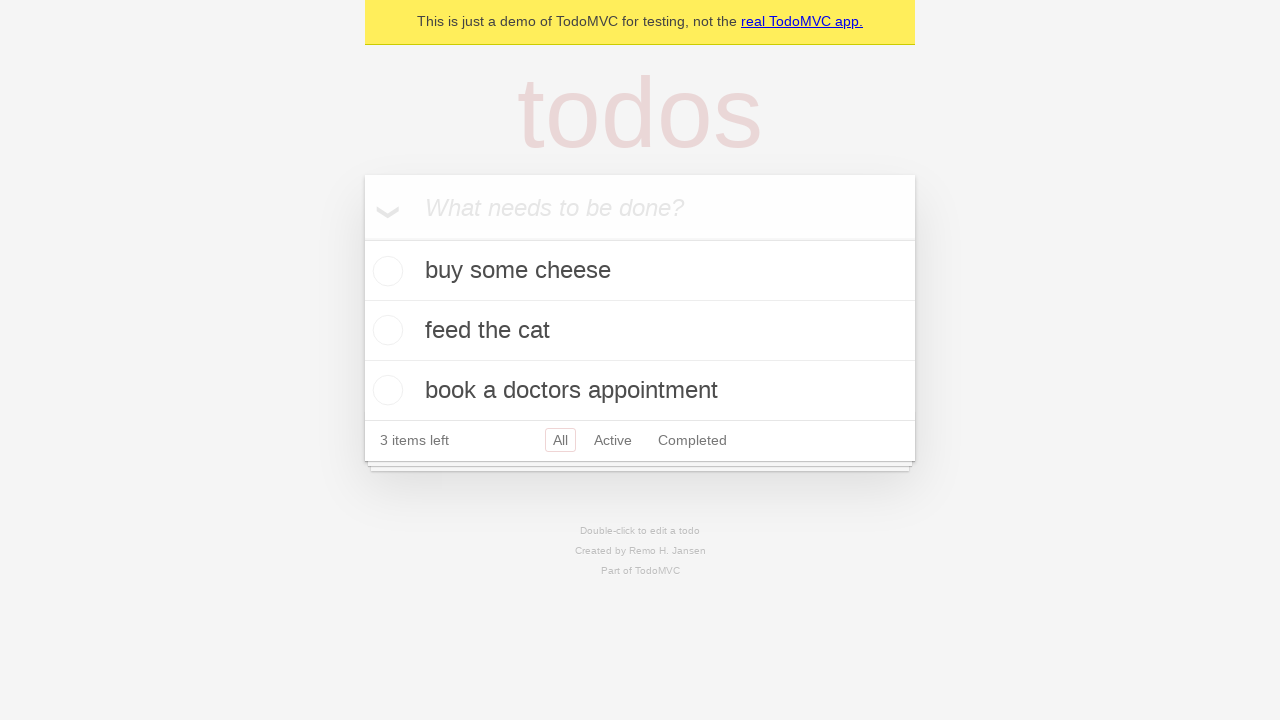

Checked the second todo item at (385, 330) on internal:testid=[data-testid="todo-item"s] >> nth=1 >> internal:role=checkbox
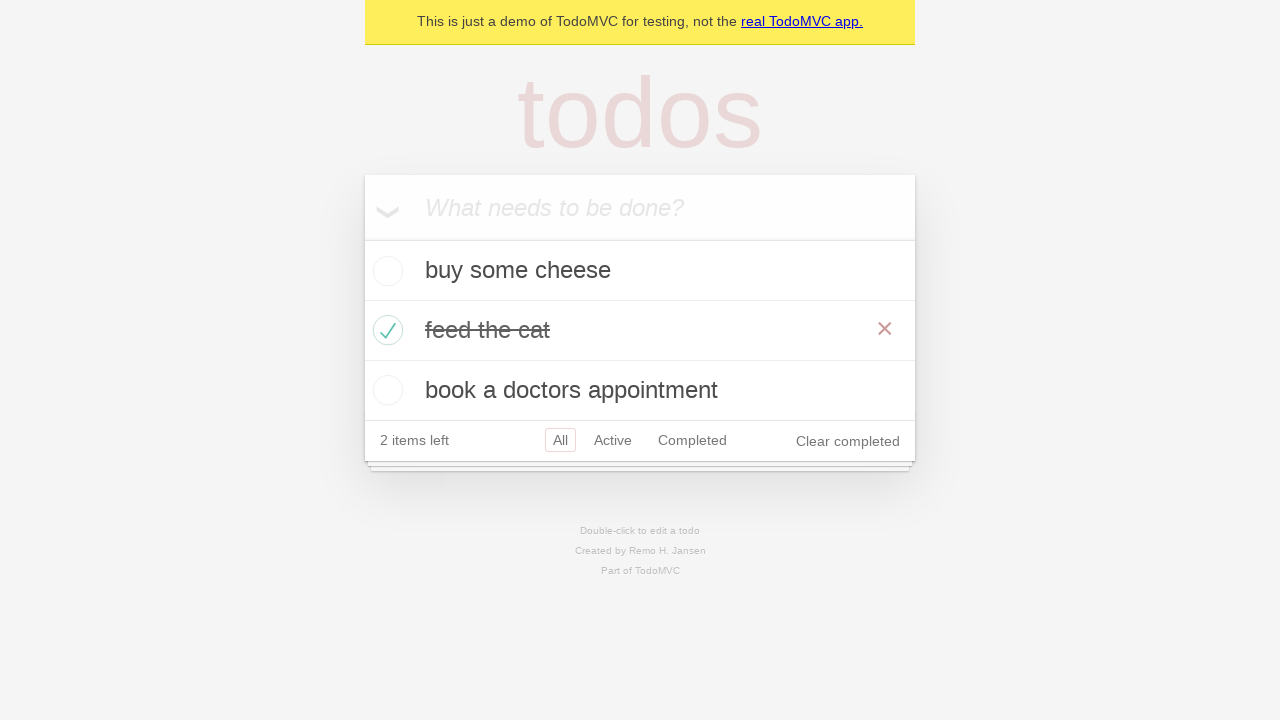

Clicked Clear completed button at (848, 441) on internal:role=button[name="Clear completed"i]
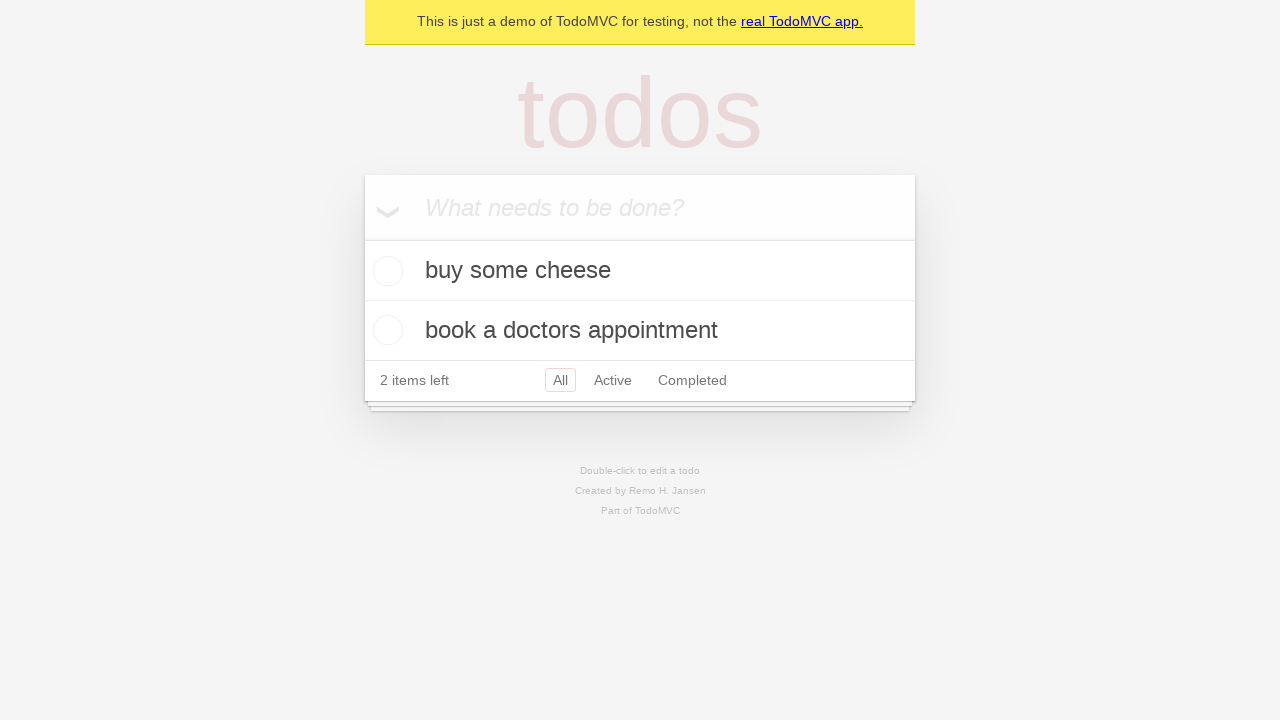

Verified that 2 todo items remain after clearing completed items
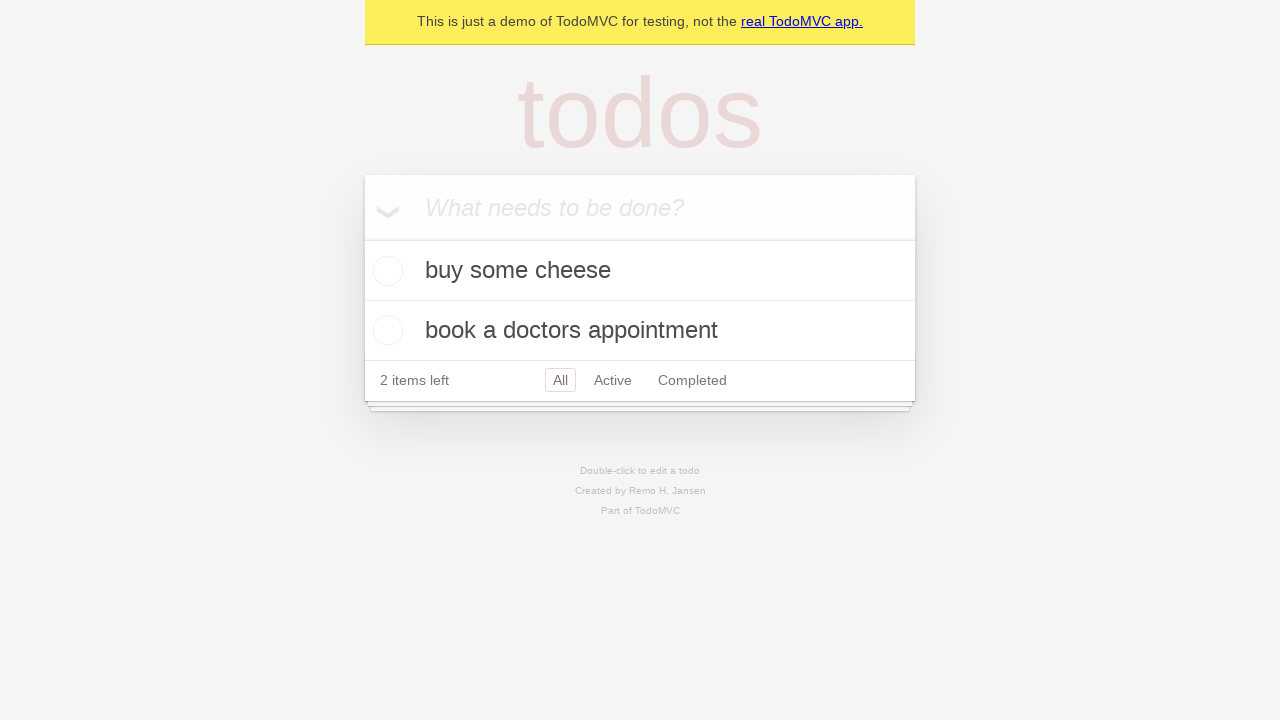

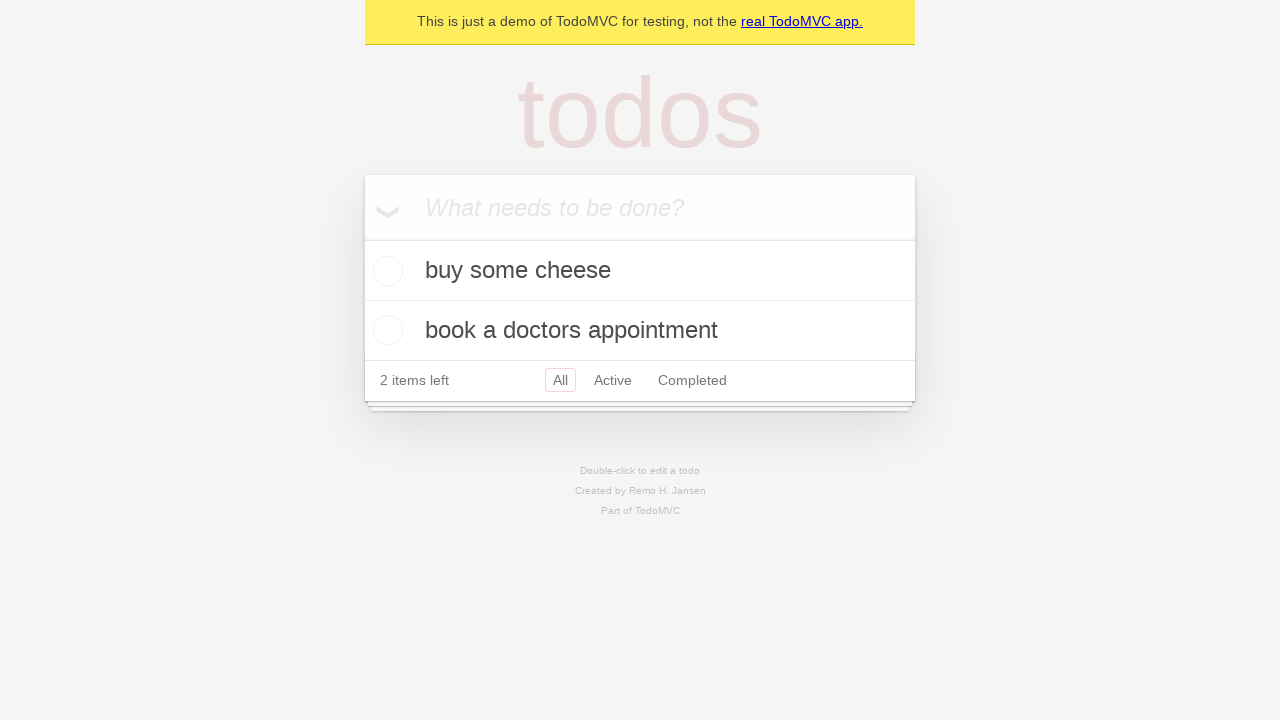